Tests product search functionality by searching for "phone" and verifying that search results are found

Starting URL: https://www.testotomasyonu.com

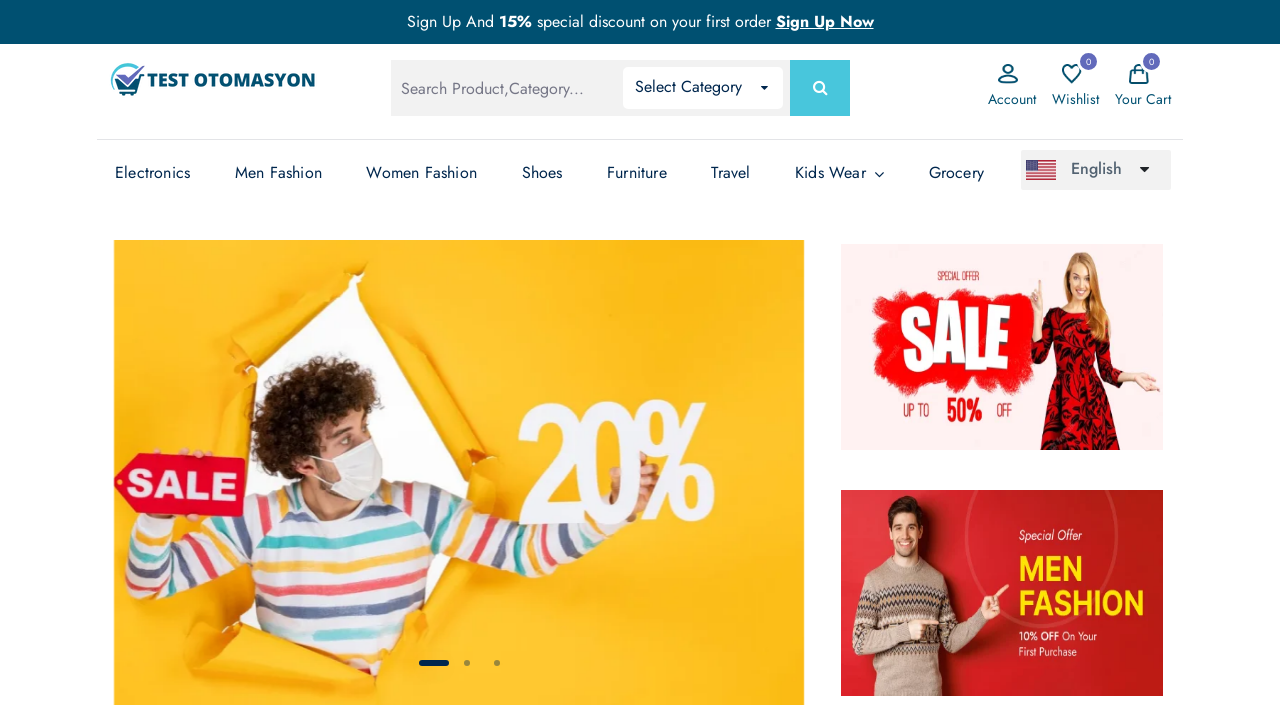

Filled search box with 'phone' on #global-search
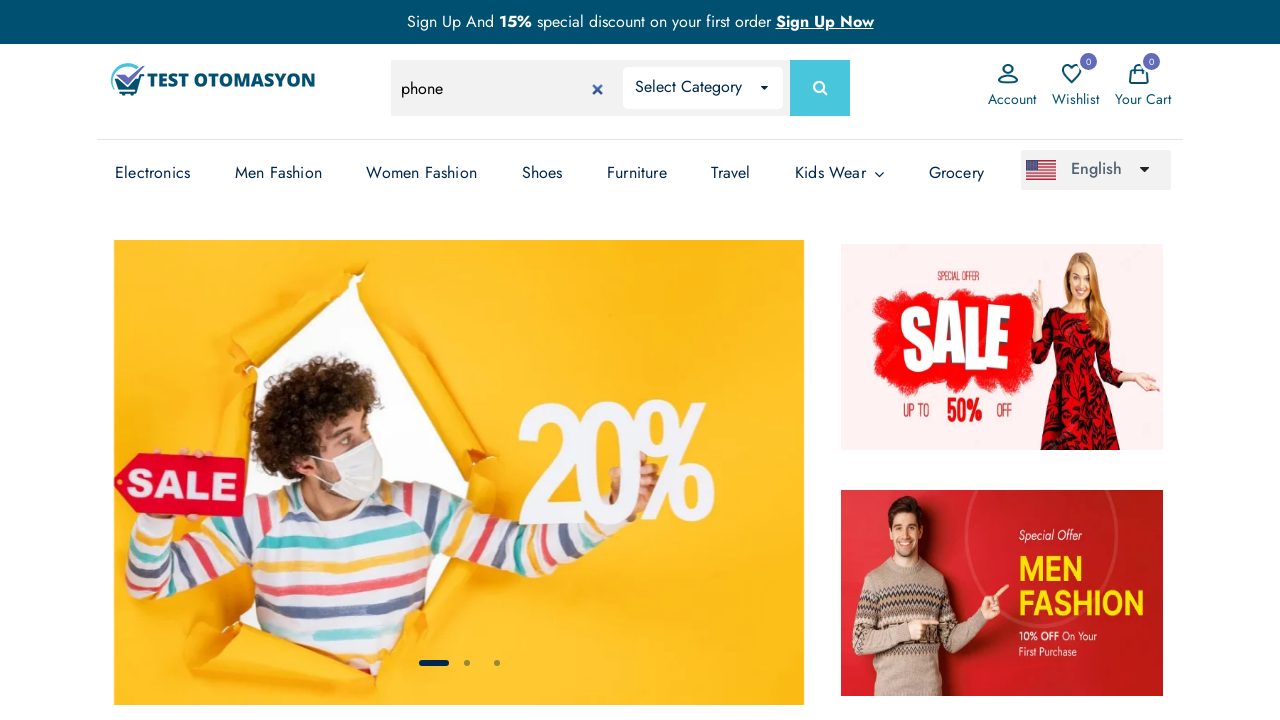

Pressed Enter to submit search on #global-search
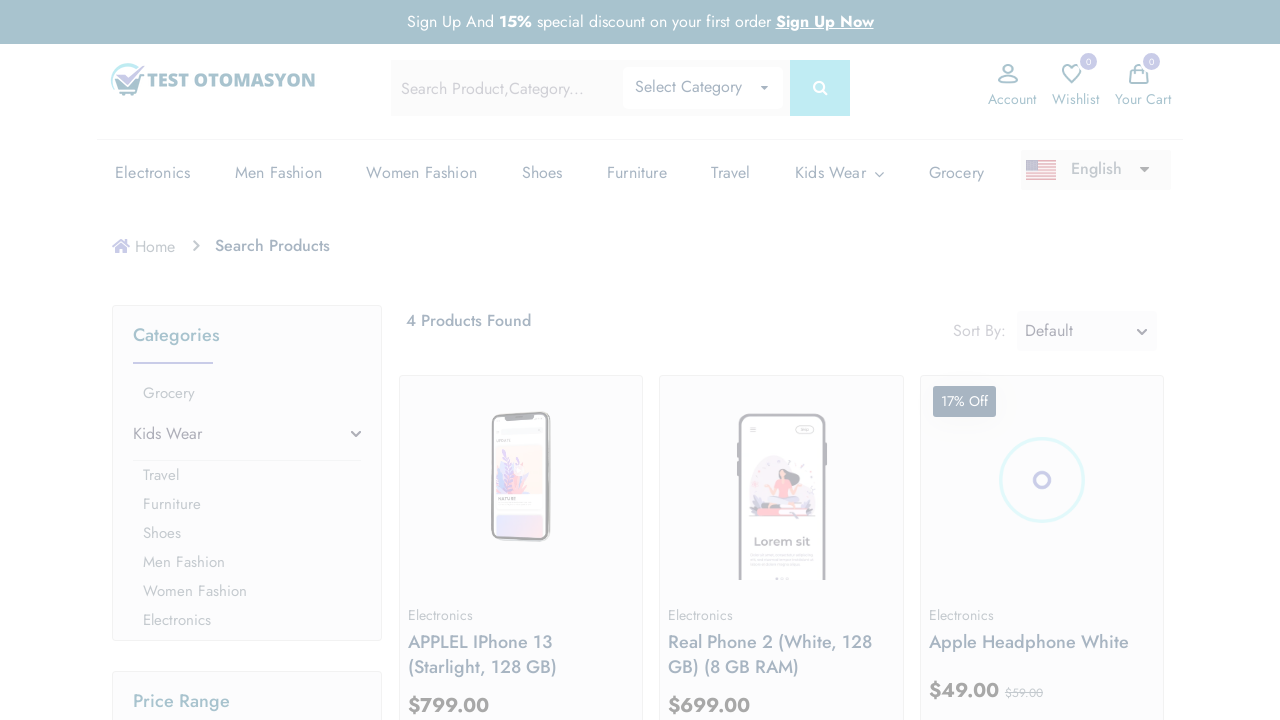

Search results loaded - product count text appeared
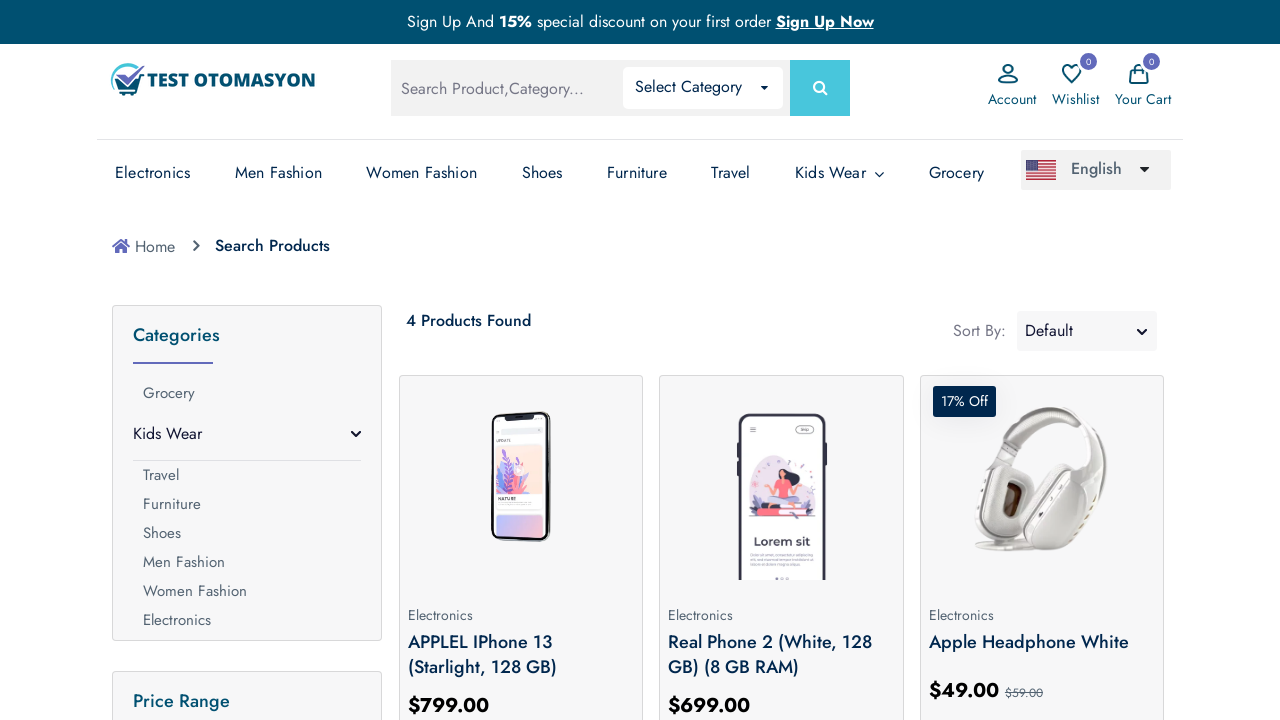

Retrieved search result text: '4 Products Found'
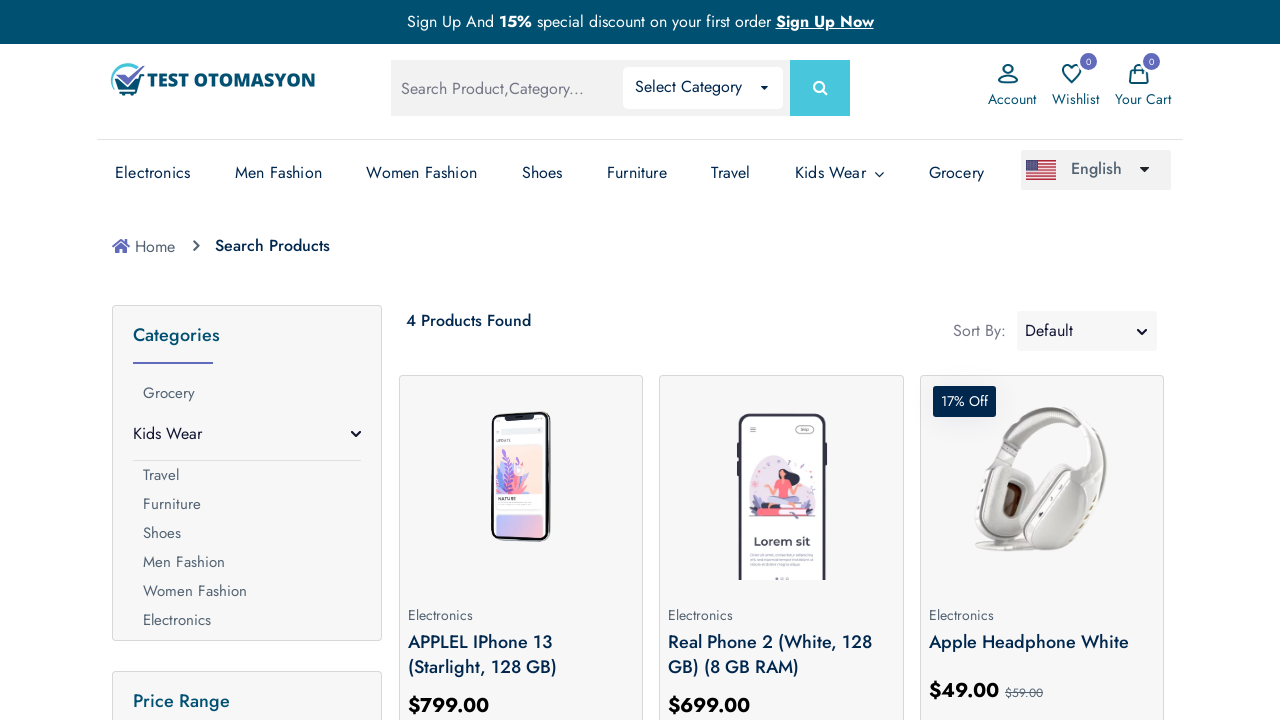

Extracted product count: 4 products found
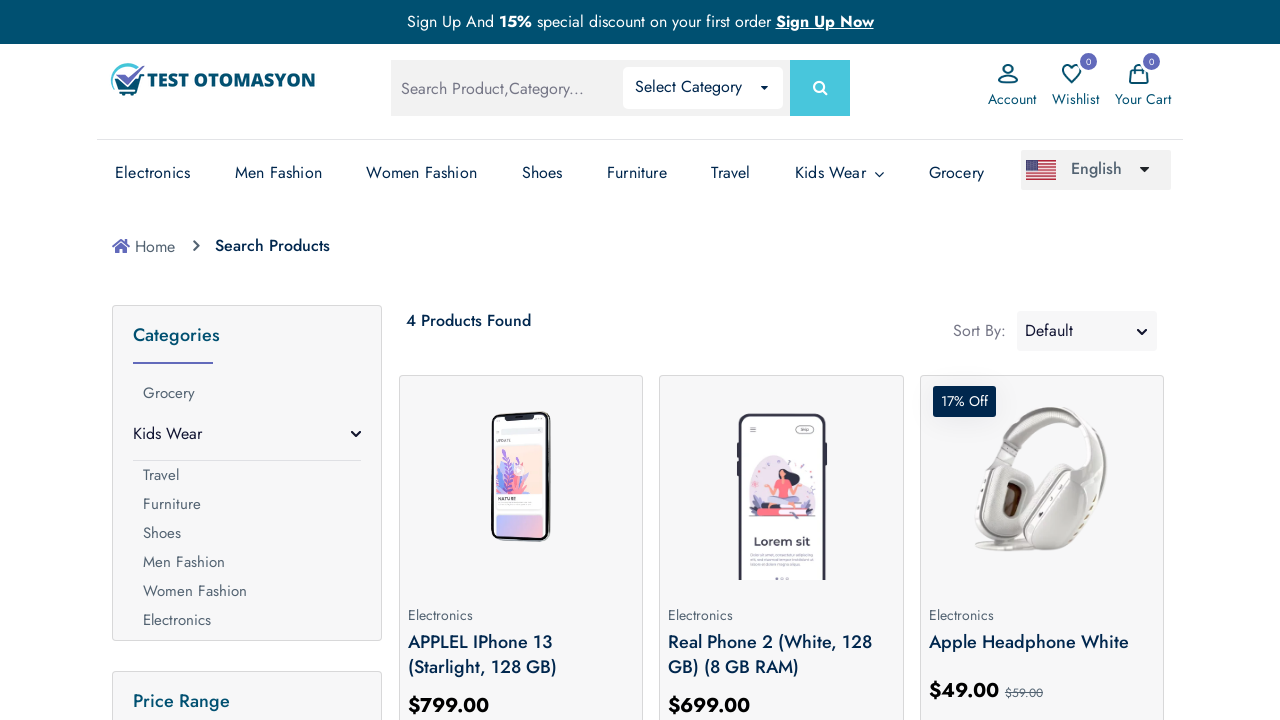

Verified that search returned products for 'phone'
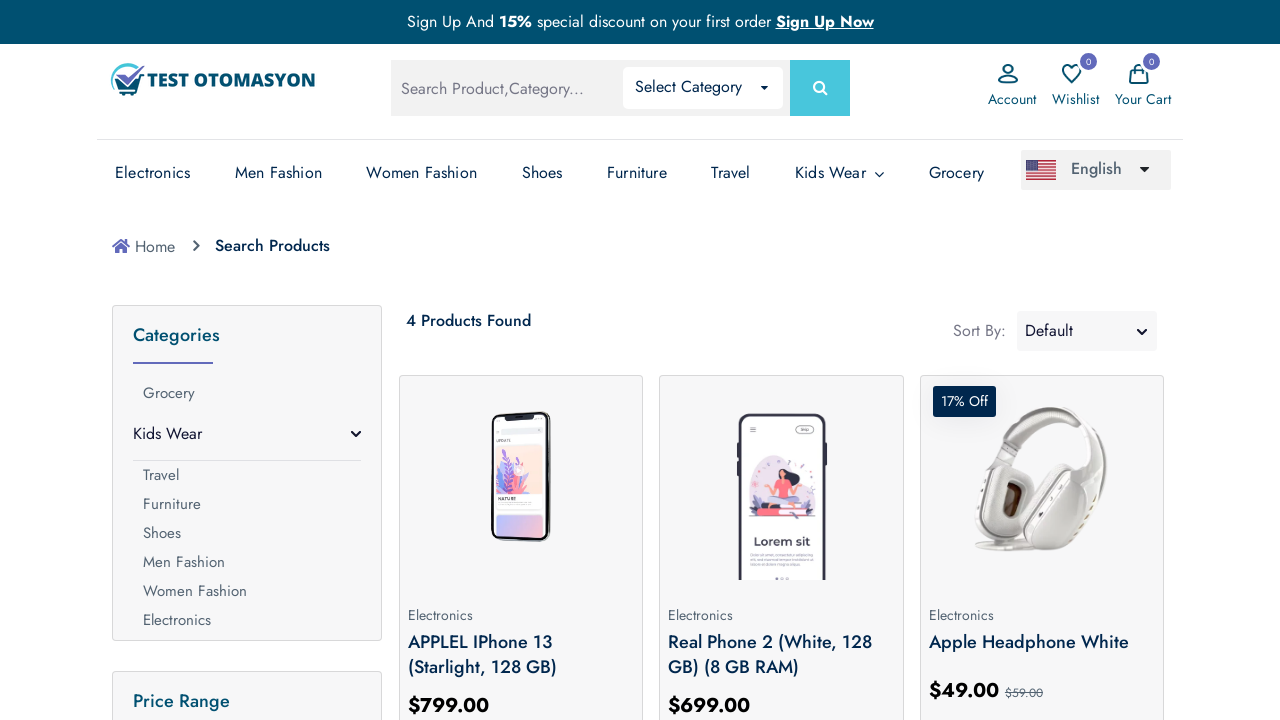

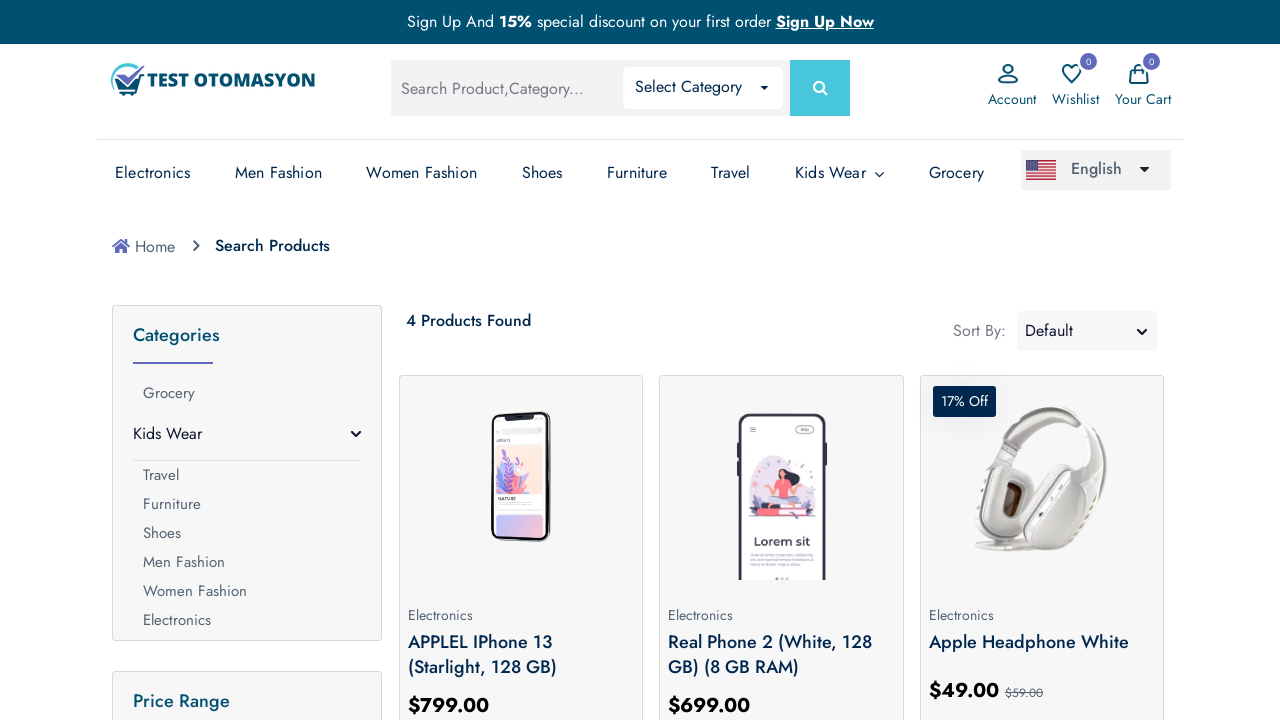